Navigates to RPA Challenge website and clicks the start button to begin the challenge

Starting URL: http://rpachallenge.com/

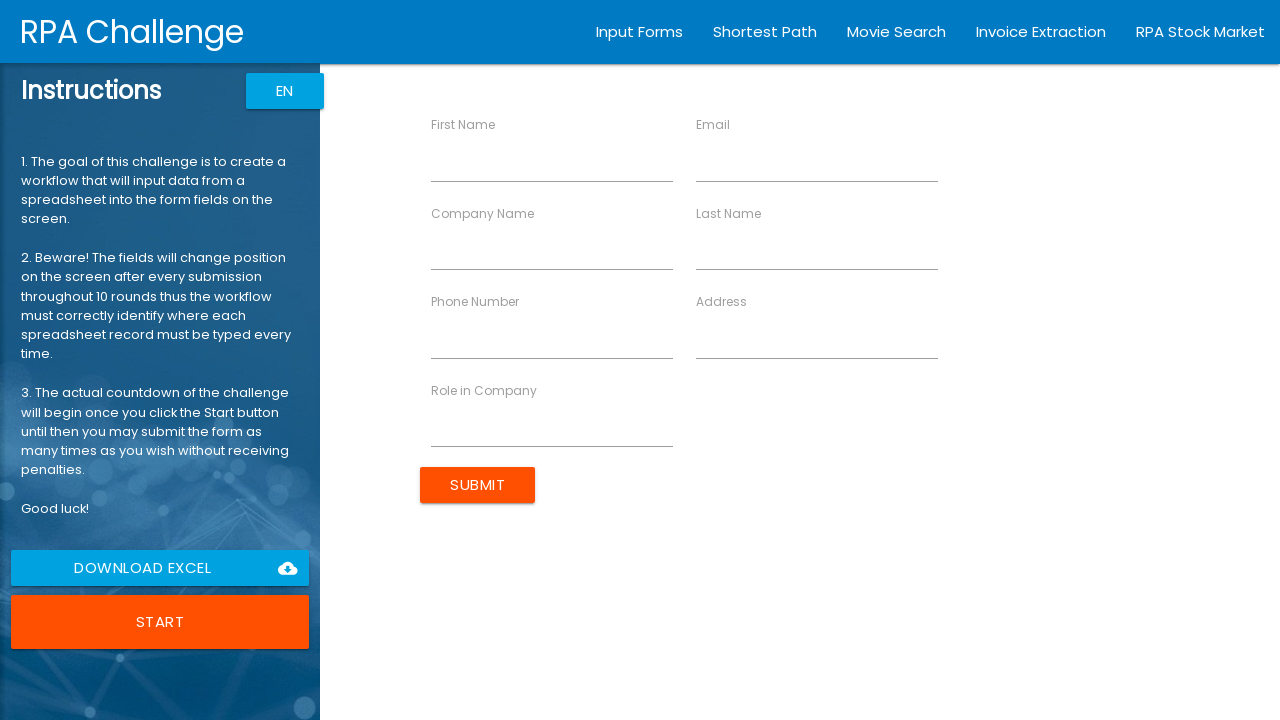

Navigated to RPA Challenge website
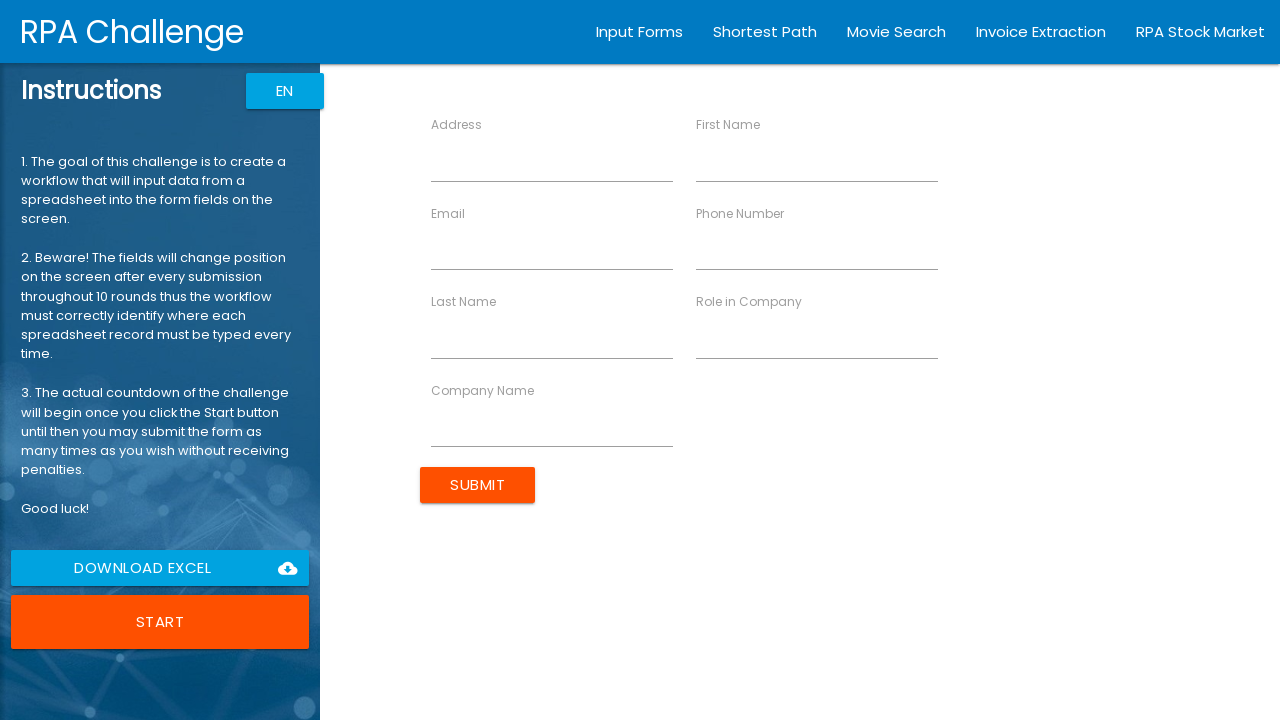

Clicked the start button to begin the challenge at (160, 622) on xpath=/html/body/app-root/div[2]/app-rpa1/div/div[1]/div[6]/button
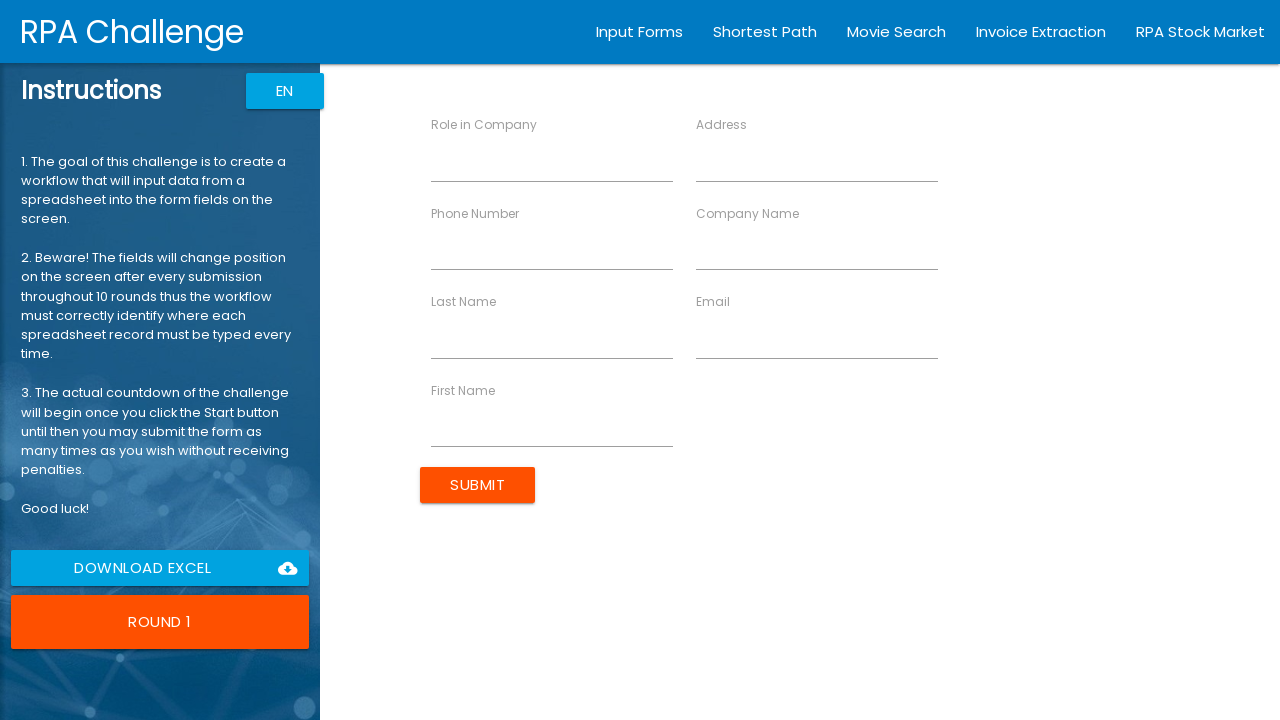

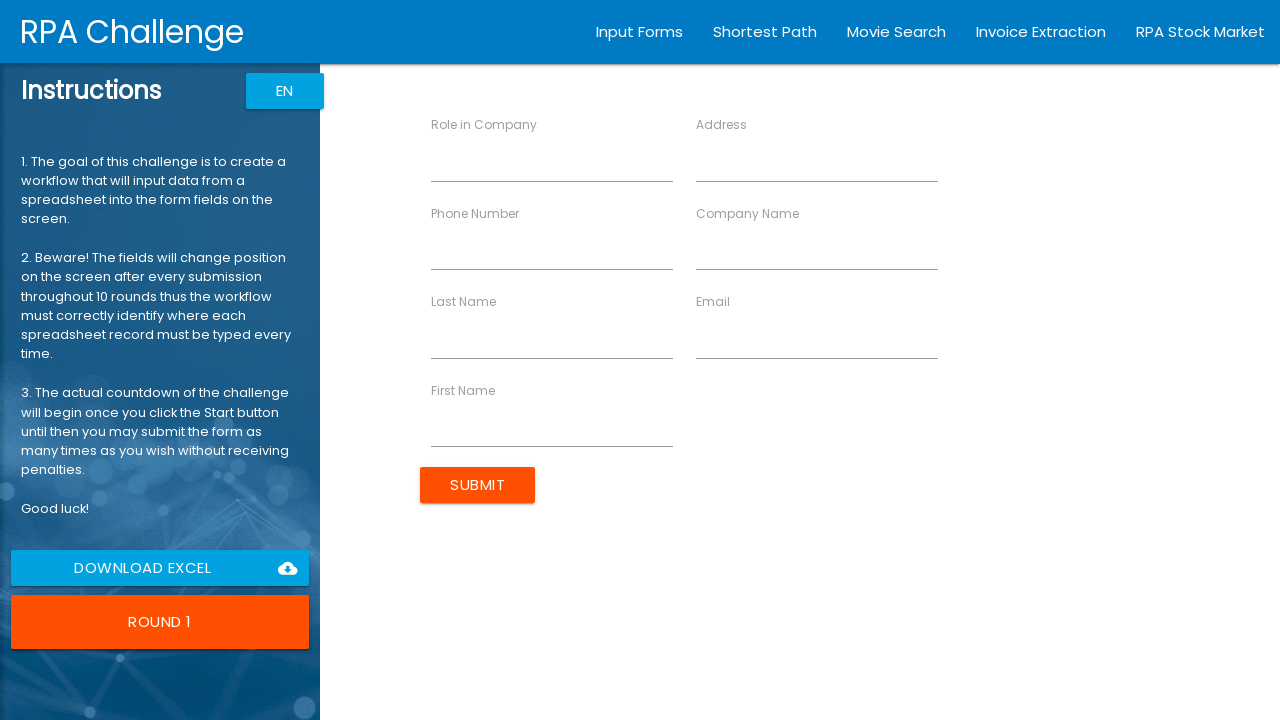